Tests filtering to display all items after applying other filters

Starting URL: https://demo.playwright.dev/todomvc

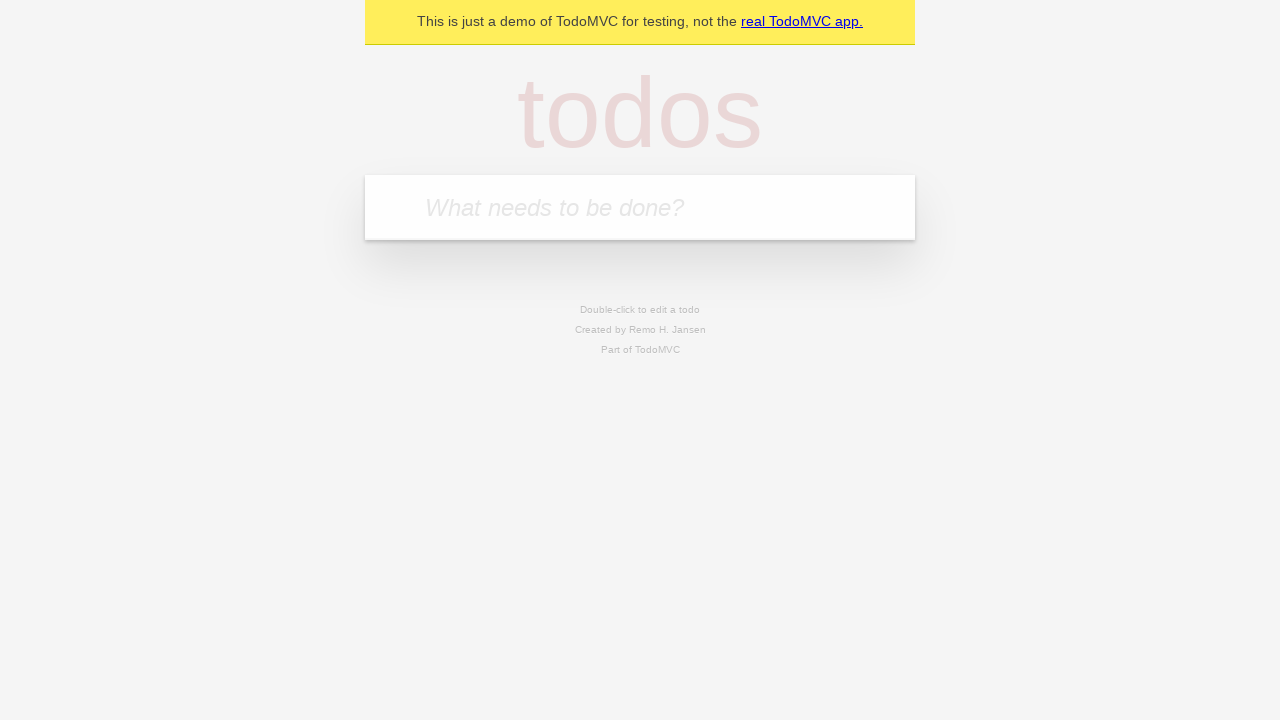

Filled todo input with 'buy some cheese' on internal:attr=[placeholder="What needs to be done?"i]
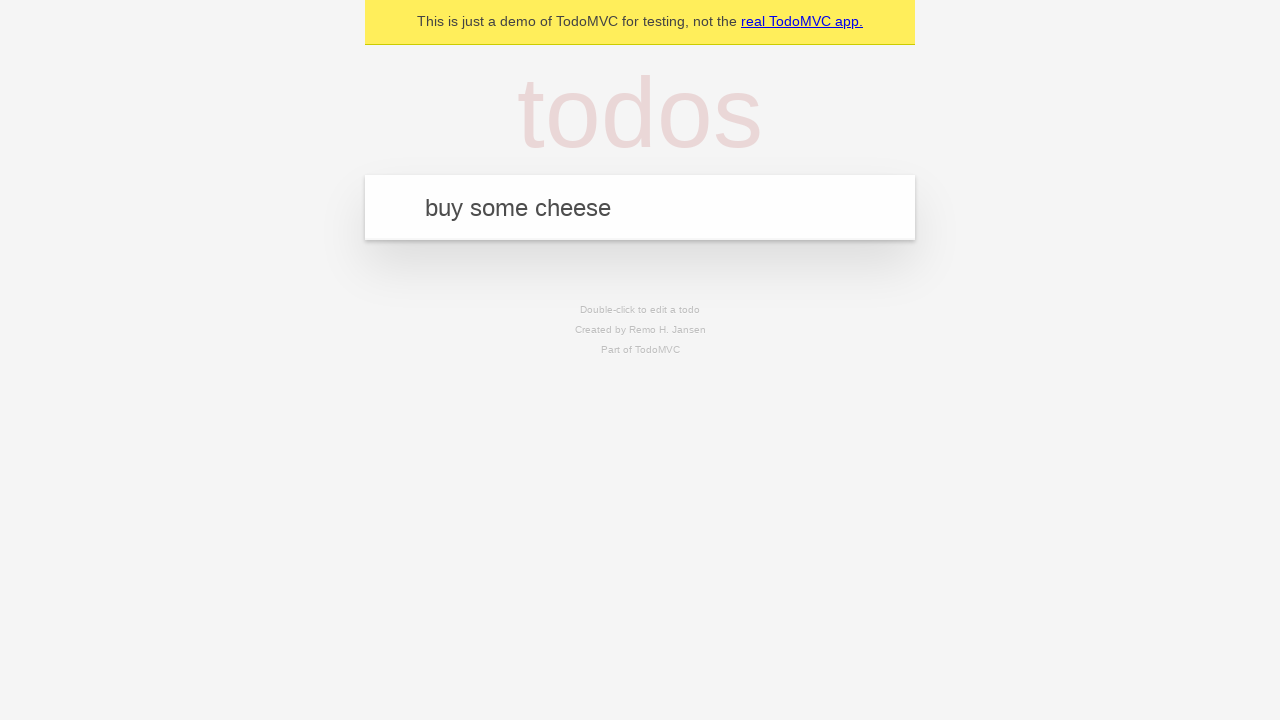

Pressed Enter to add first todo item on internal:attr=[placeholder="What needs to be done?"i]
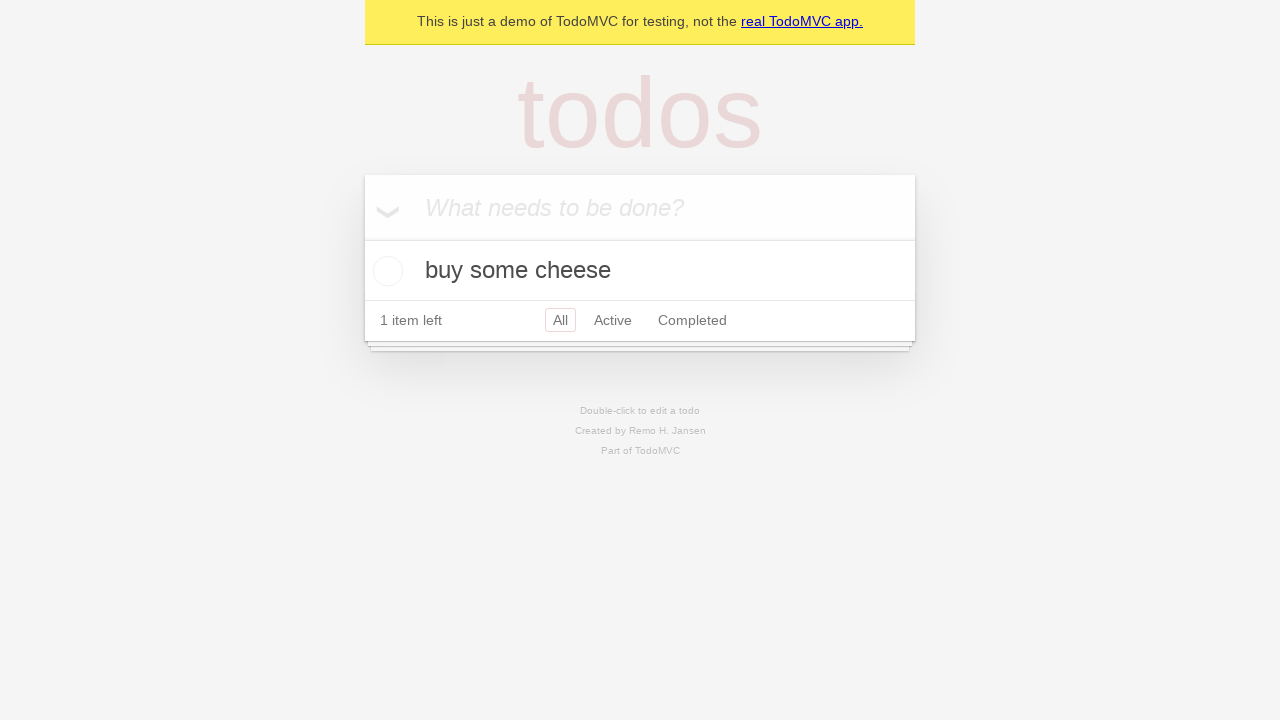

Filled todo input with 'feed the cat' on internal:attr=[placeholder="What needs to be done?"i]
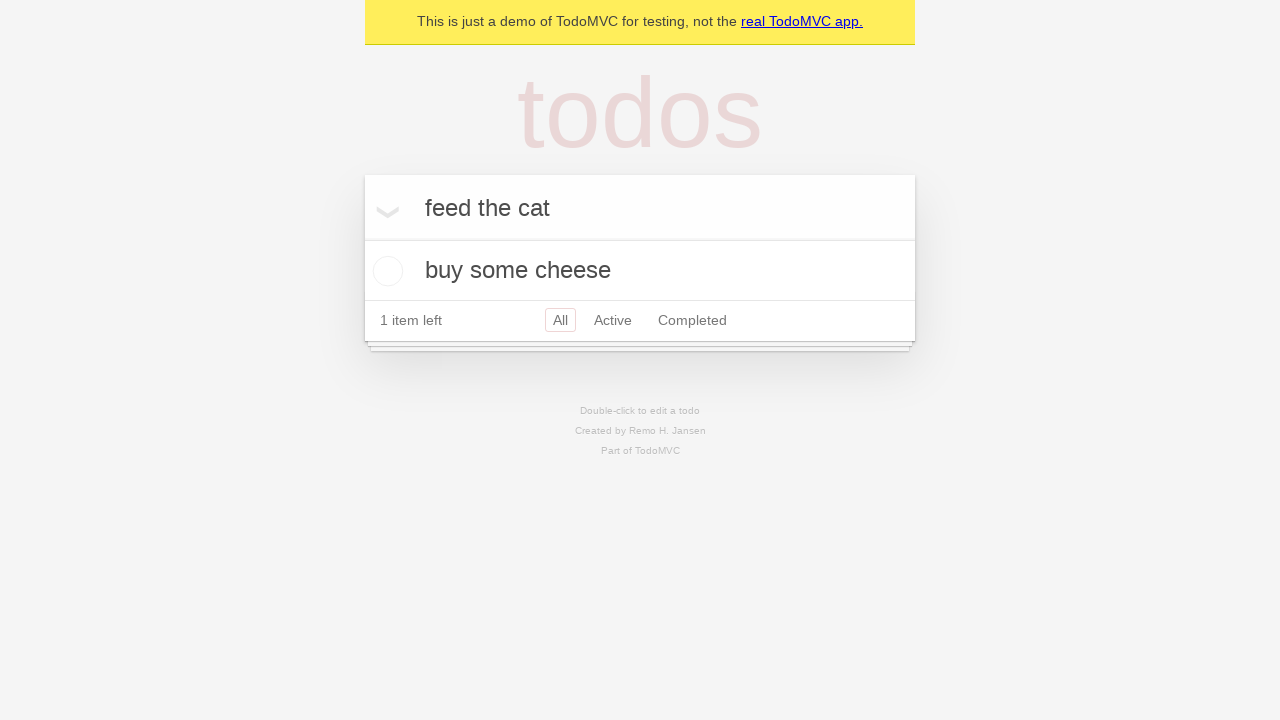

Pressed Enter to add second todo item on internal:attr=[placeholder="What needs to be done?"i]
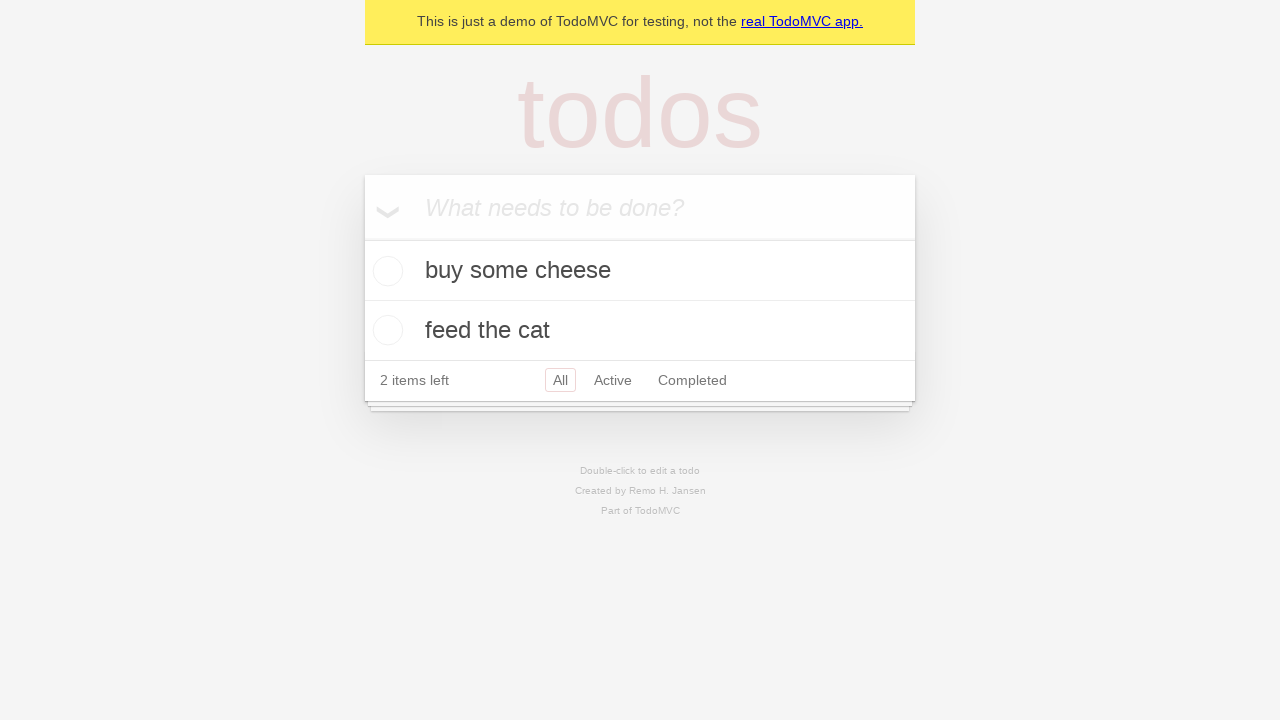

Filled todo input with 'book a doctors appointment' on internal:attr=[placeholder="What needs to be done?"i]
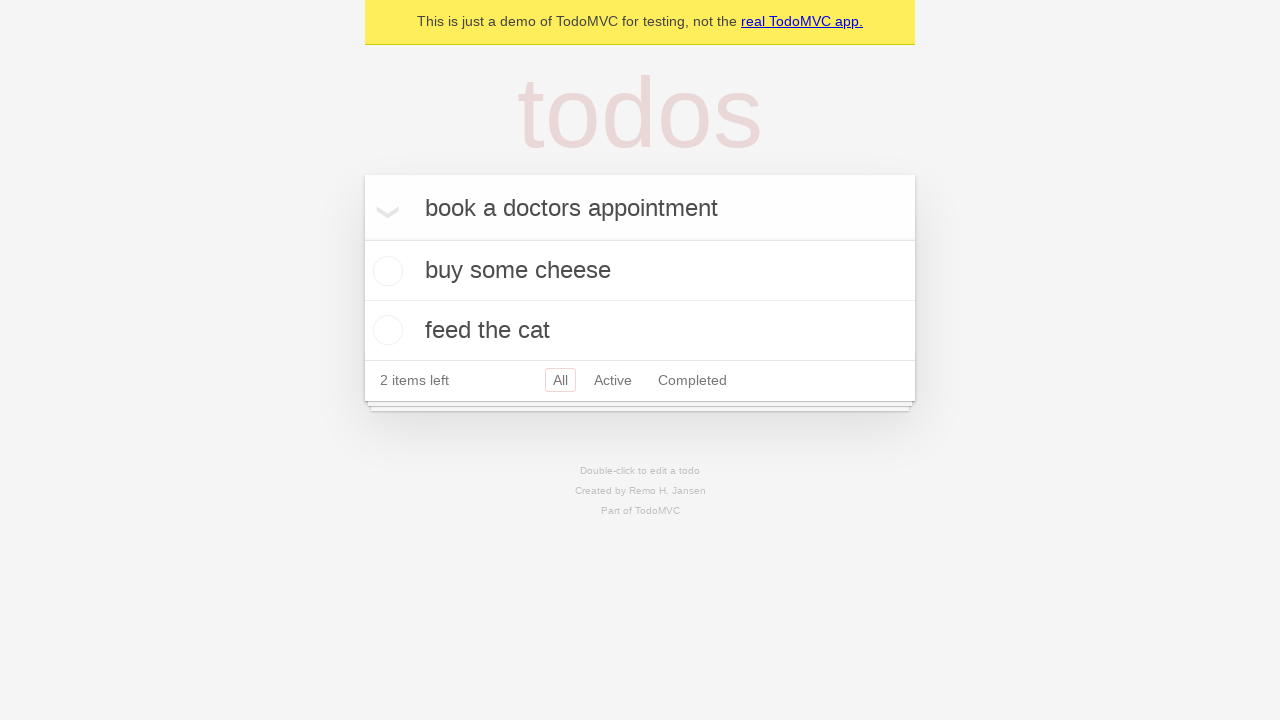

Pressed Enter to add third todo item on internal:attr=[placeholder="What needs to be done?"i]
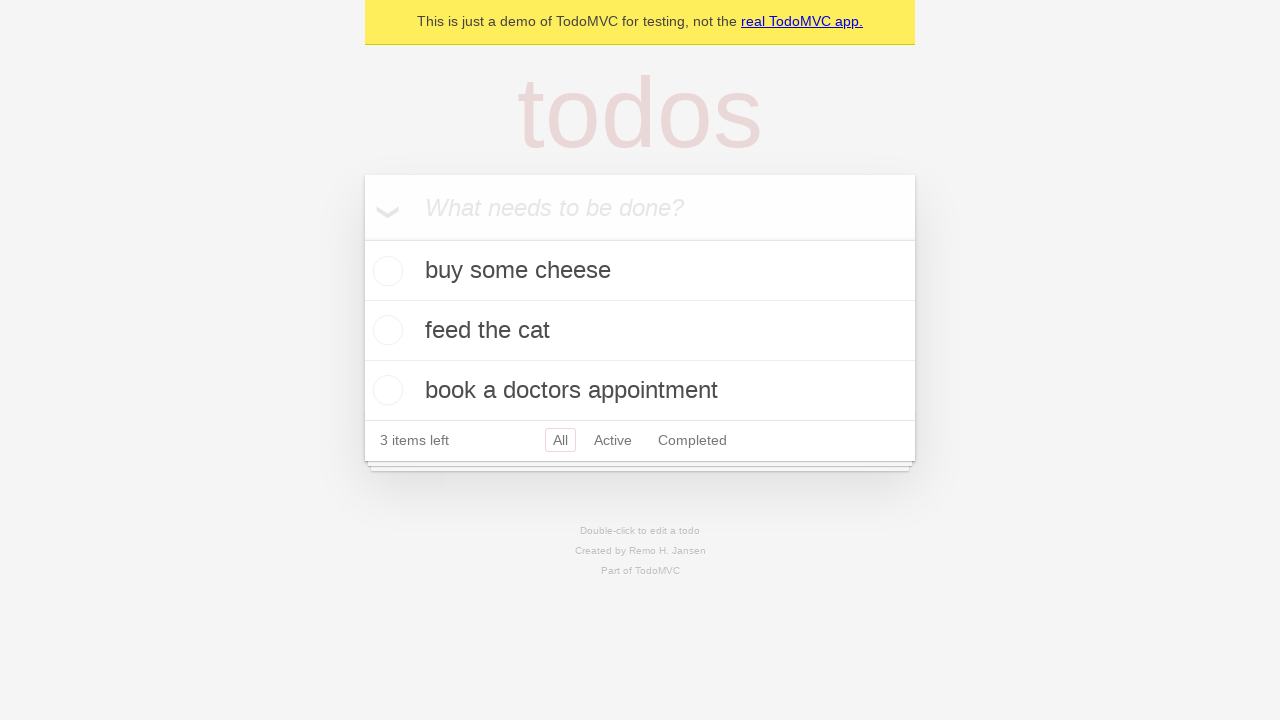

Checked the second todo item at (385, 330) on internal:testid=[data-testid="todo-item"s] >> nth=1 >> internal:role=checkbox
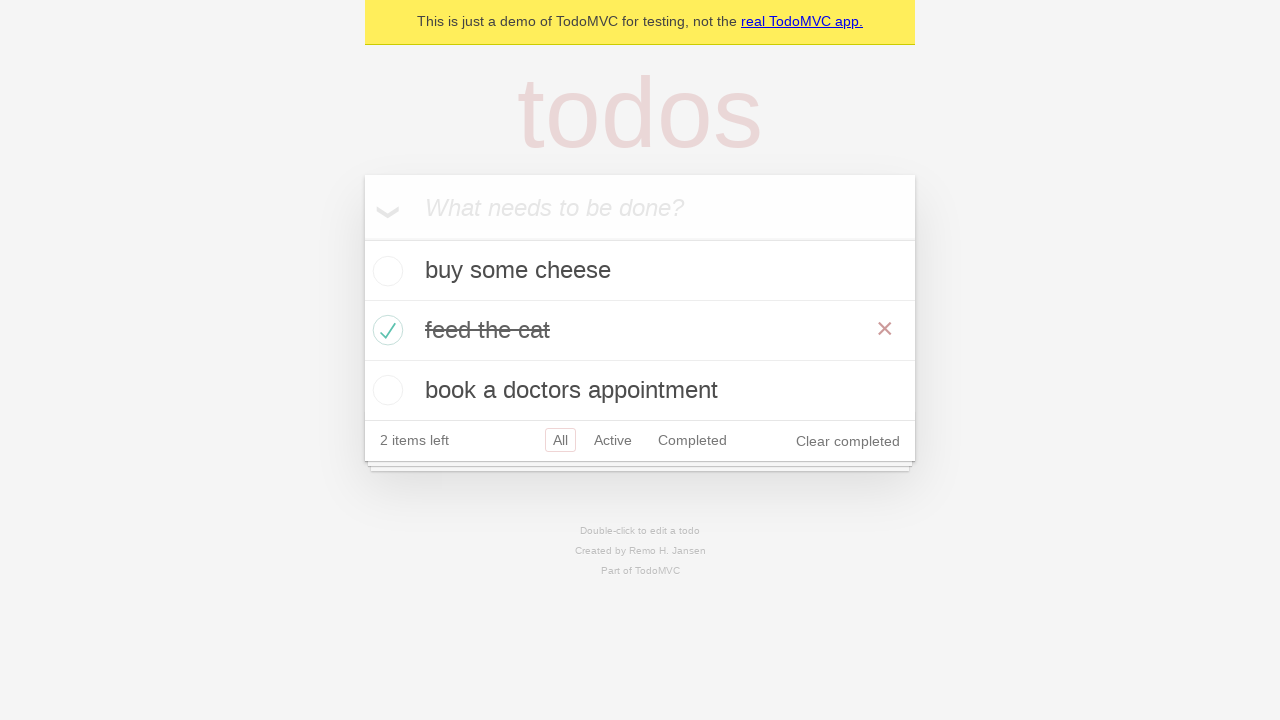

Clicked 'Active' filter to display only active items at (613, 440) on internal:role=link[name="Active"i]
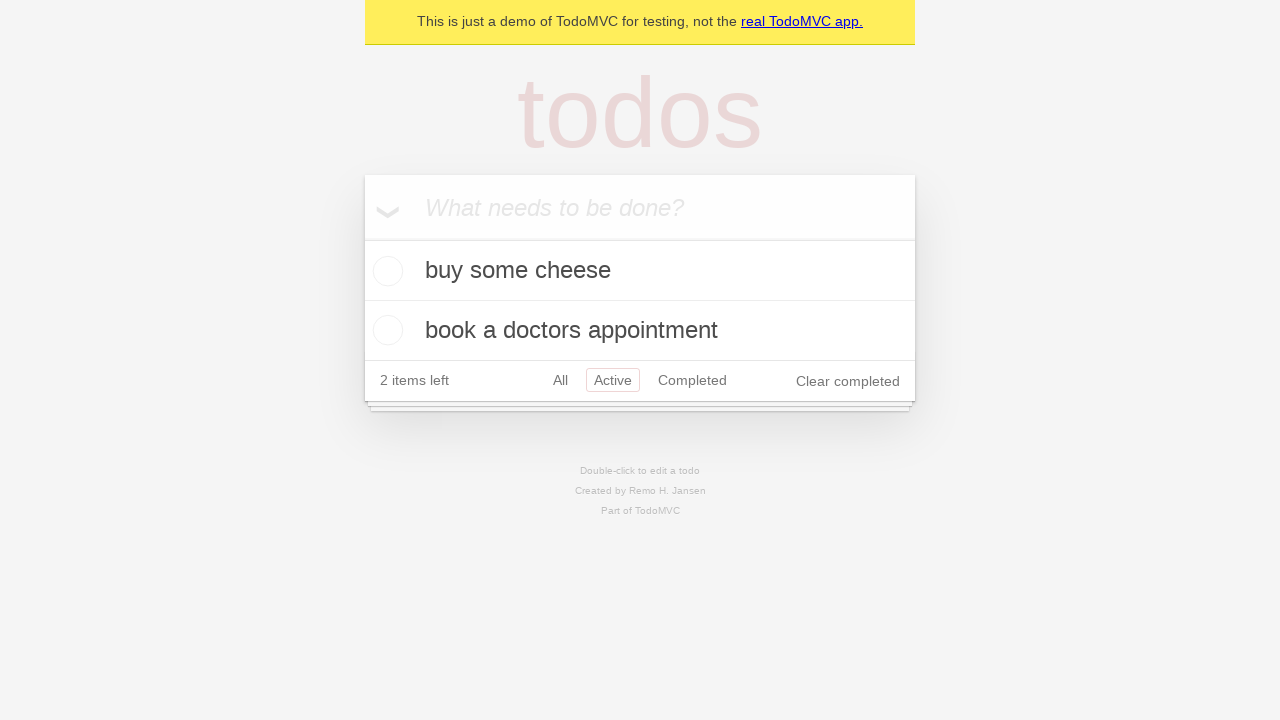

Clicked 'Completed' filter to display only completed items at (692, 380) on internal:role=link[name="Completed"i]
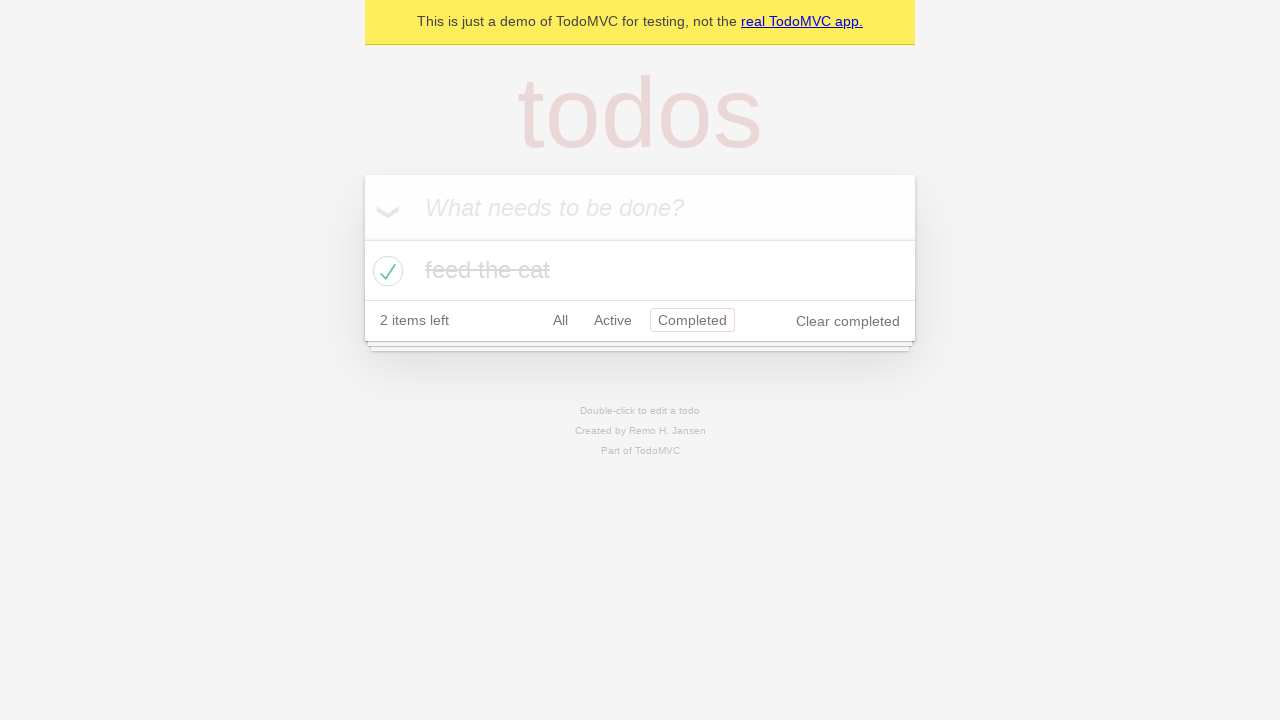

Clicked 'All' filter to display all items at (560, 320) on internal:role=link[name="All"i]
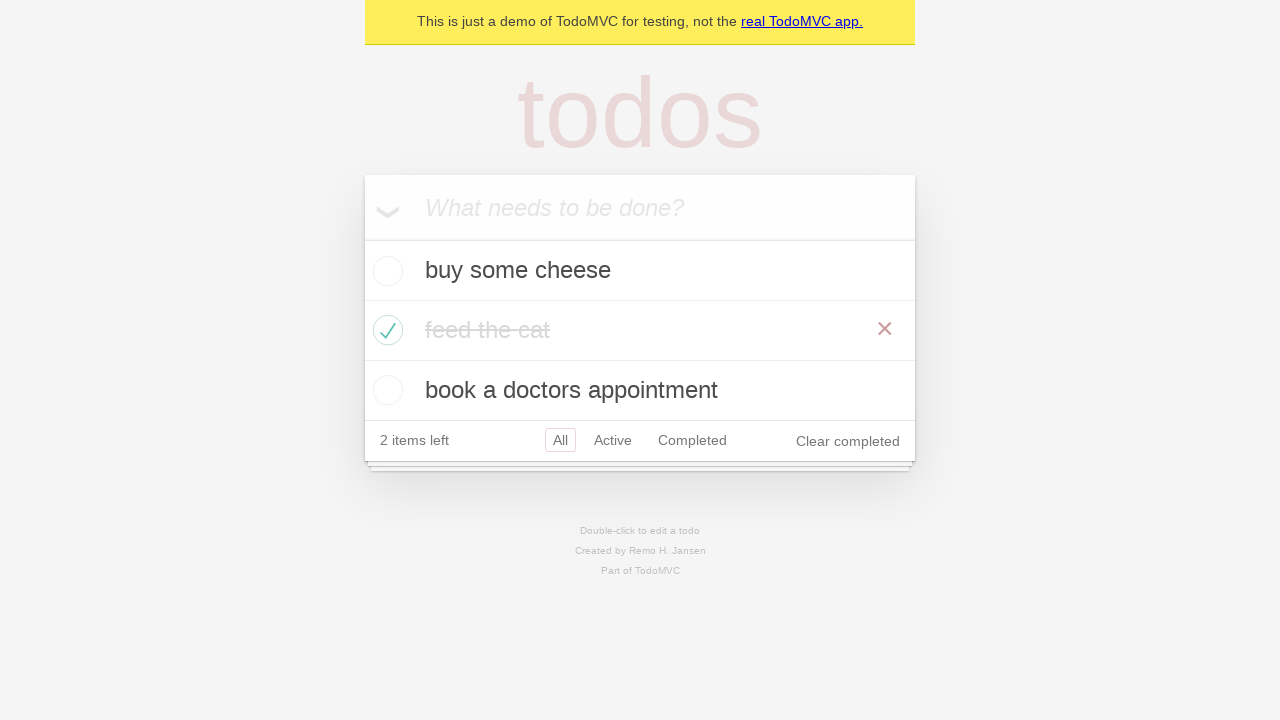

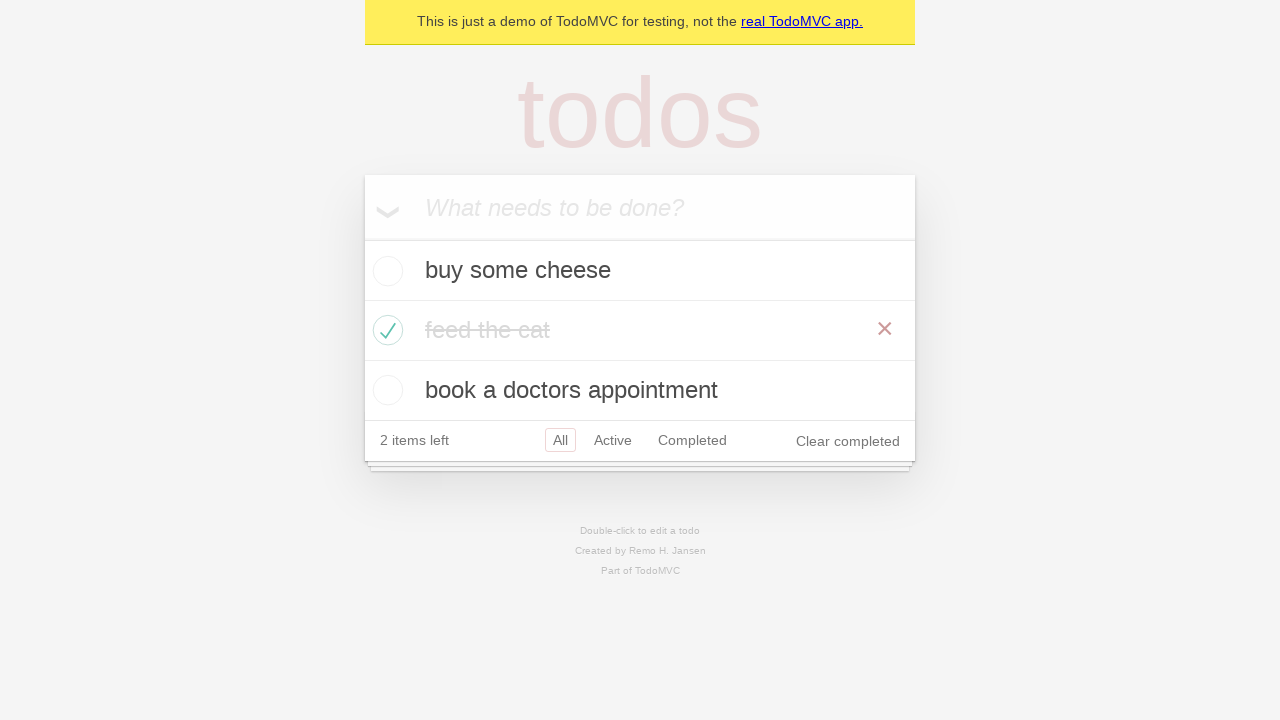